Tests dropdown selection by navigating to the dropdown page and selecting different options using visible text, value, and index methods

Starting URL: http://the-internet.herokuapp.com/

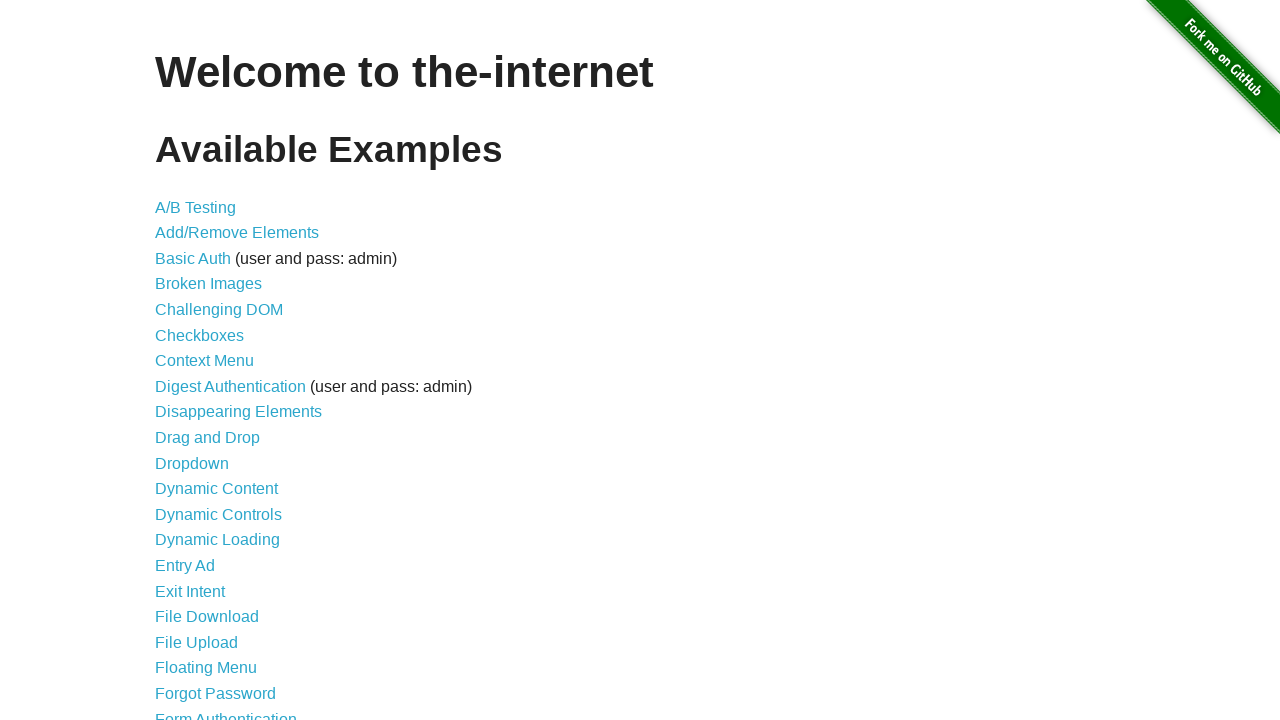

Clicked dropdown link to navigate to dropdown page at (192, 463) on a[href='/dropdown']
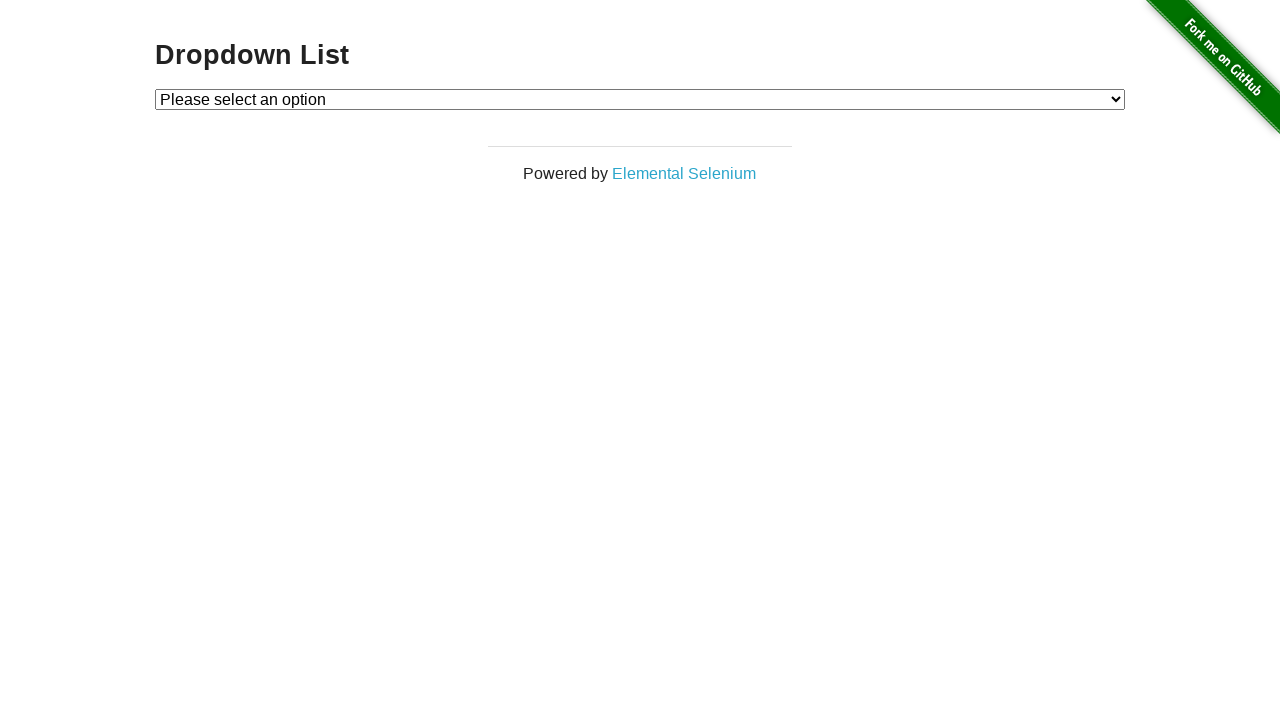

Dropdown element loaded and visible
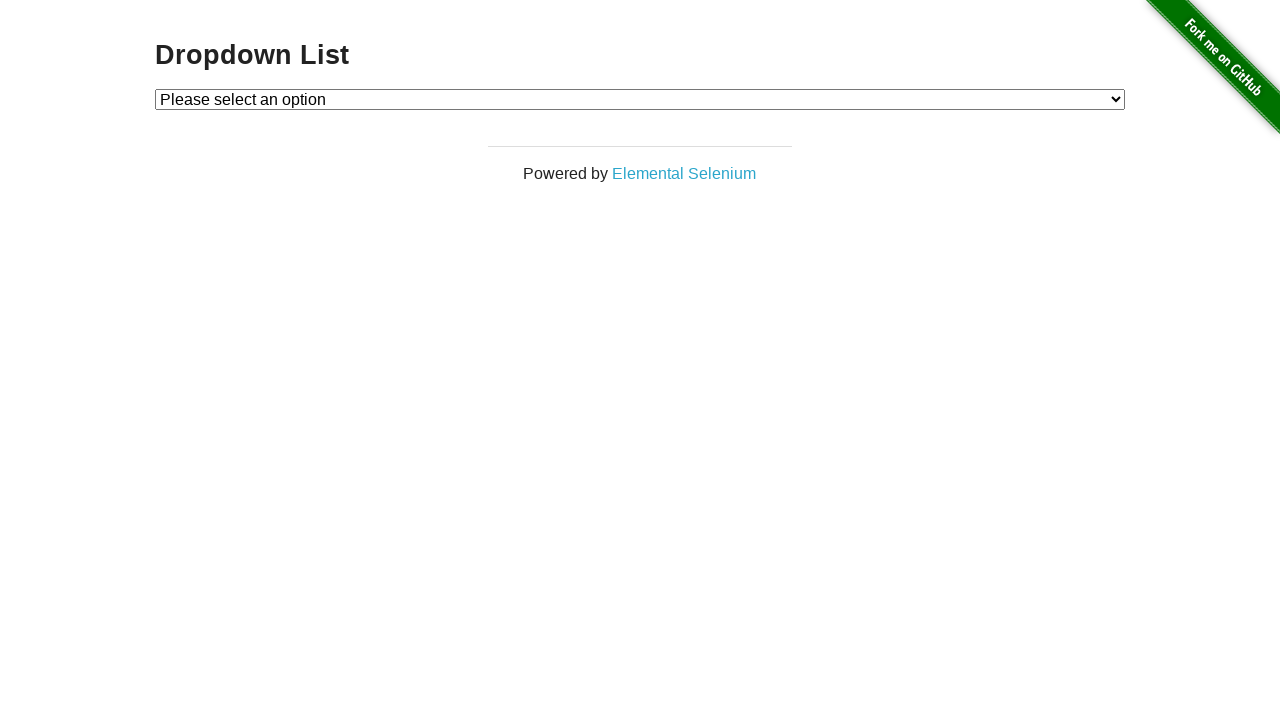

Selected Option 2 from dropdown using visible text on #dropdown
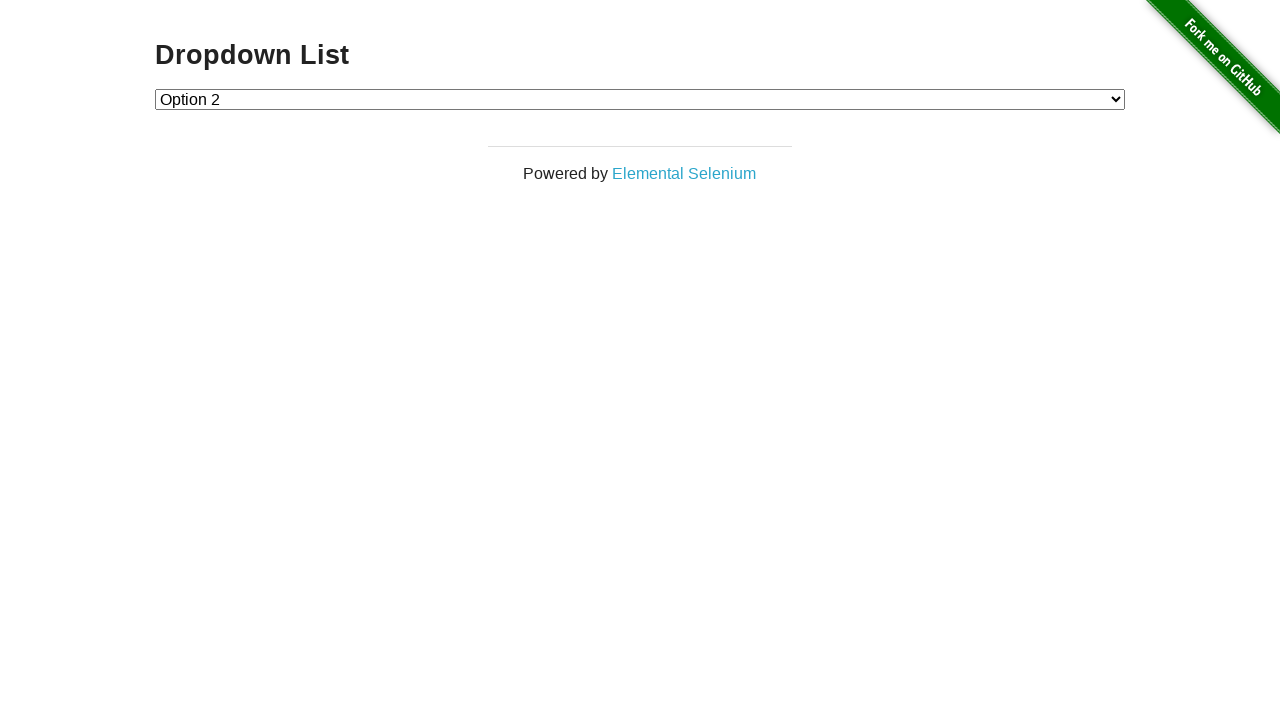

Selected Option 1 from dropdown using value attribute on #dropdown
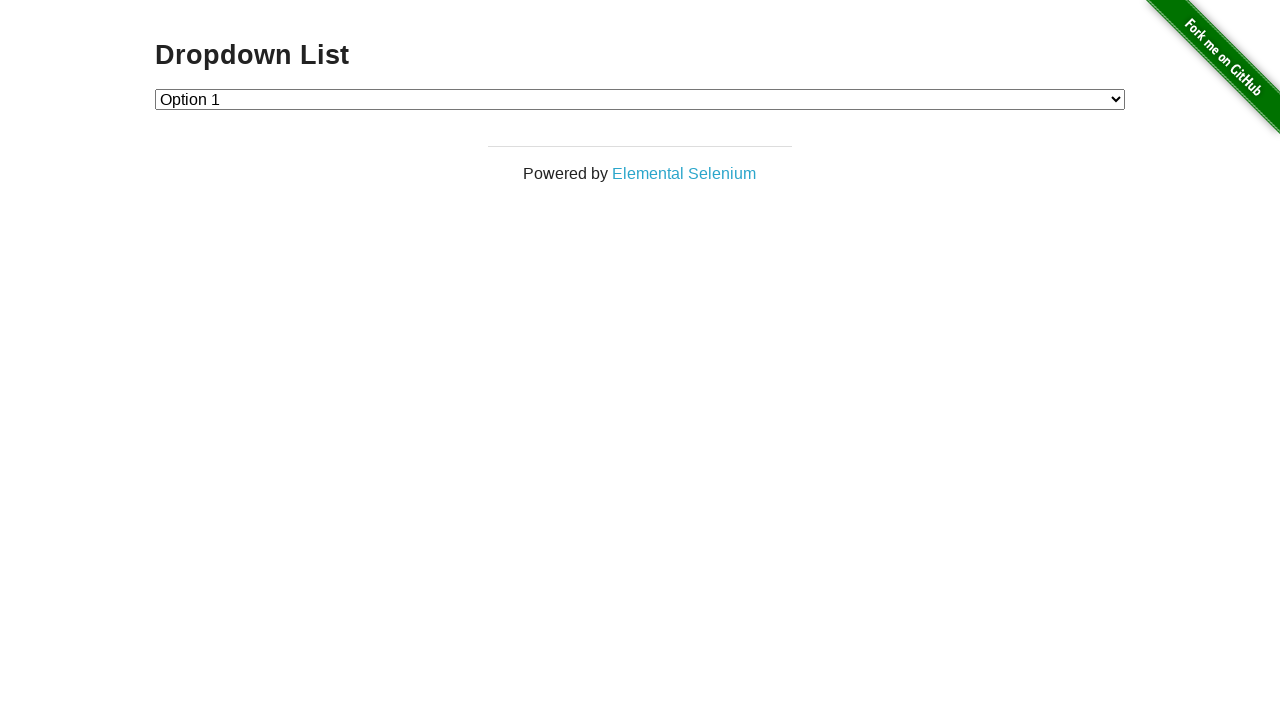

Selected Option 2 from dropdown using index 2 on #dropdown
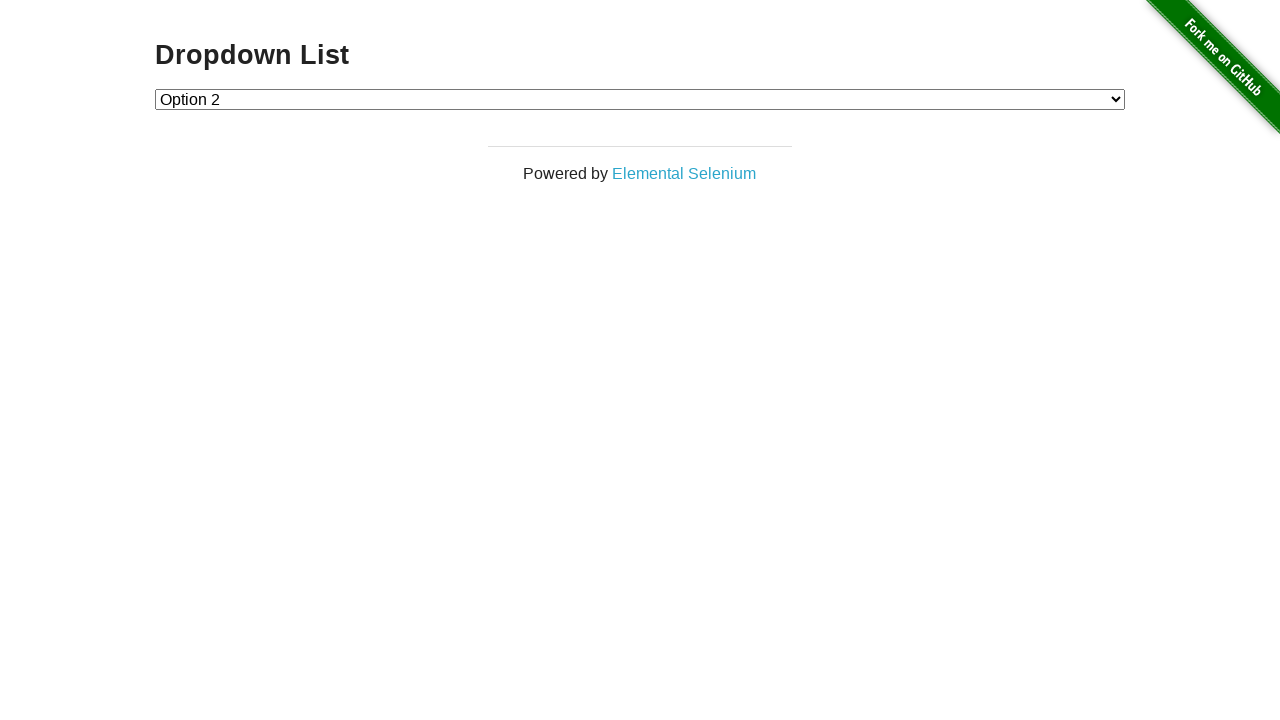

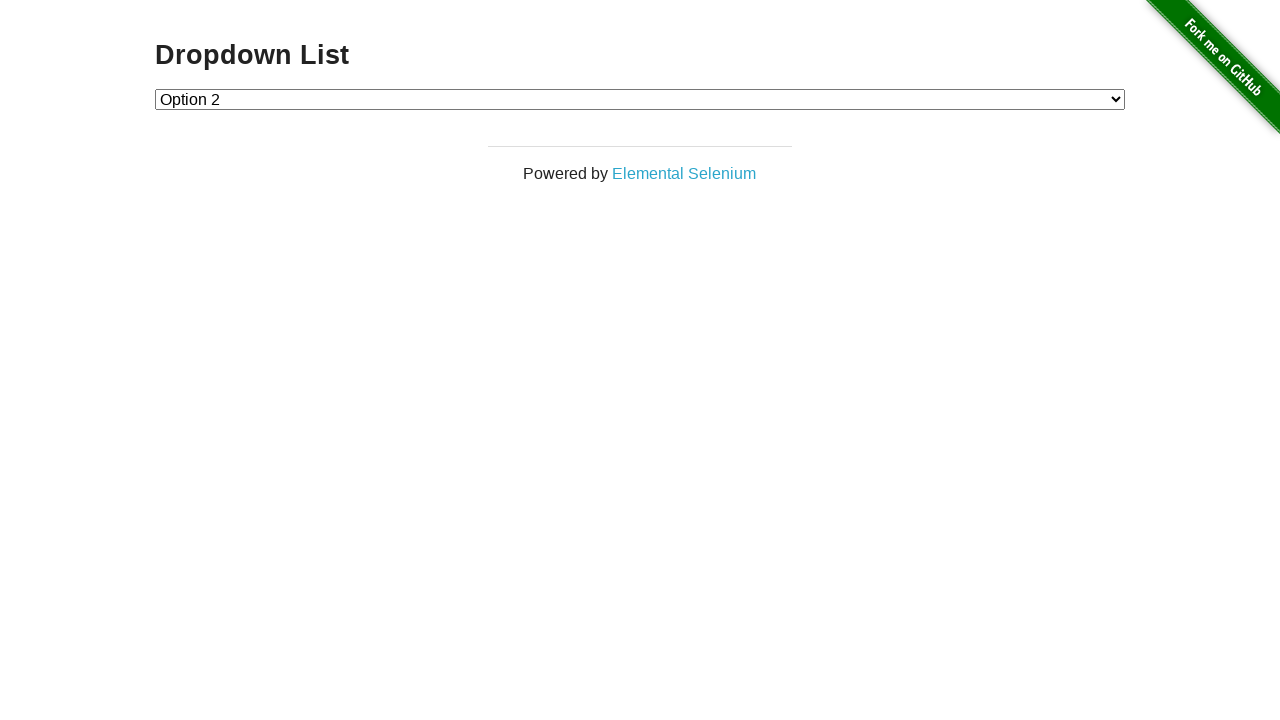